Tests opening a new page in a new tab by clicking the link, then switches to the new tab and verifies the URL

Starting URL: https://www.qa-practice.com/elements/new_tab/link

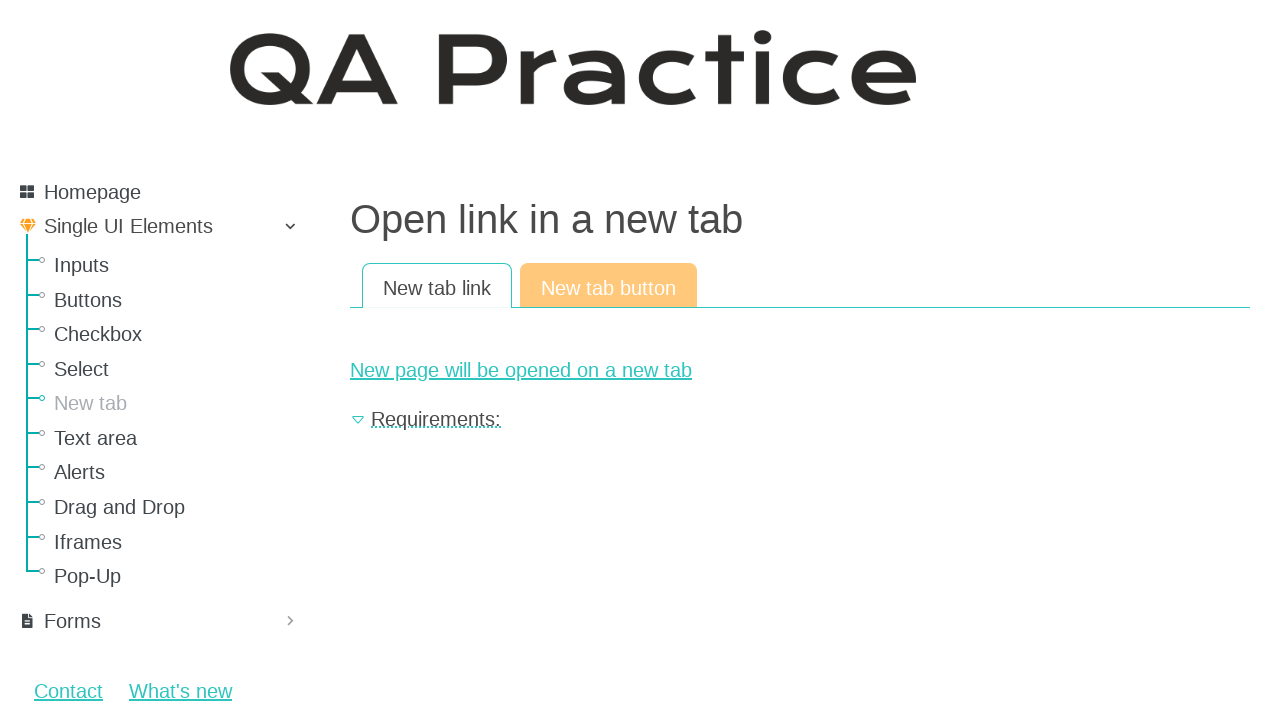

Clicked link to open new page in new tab at (800, 370) on xpath=//a[text()="New page will be opened on a new tab"]
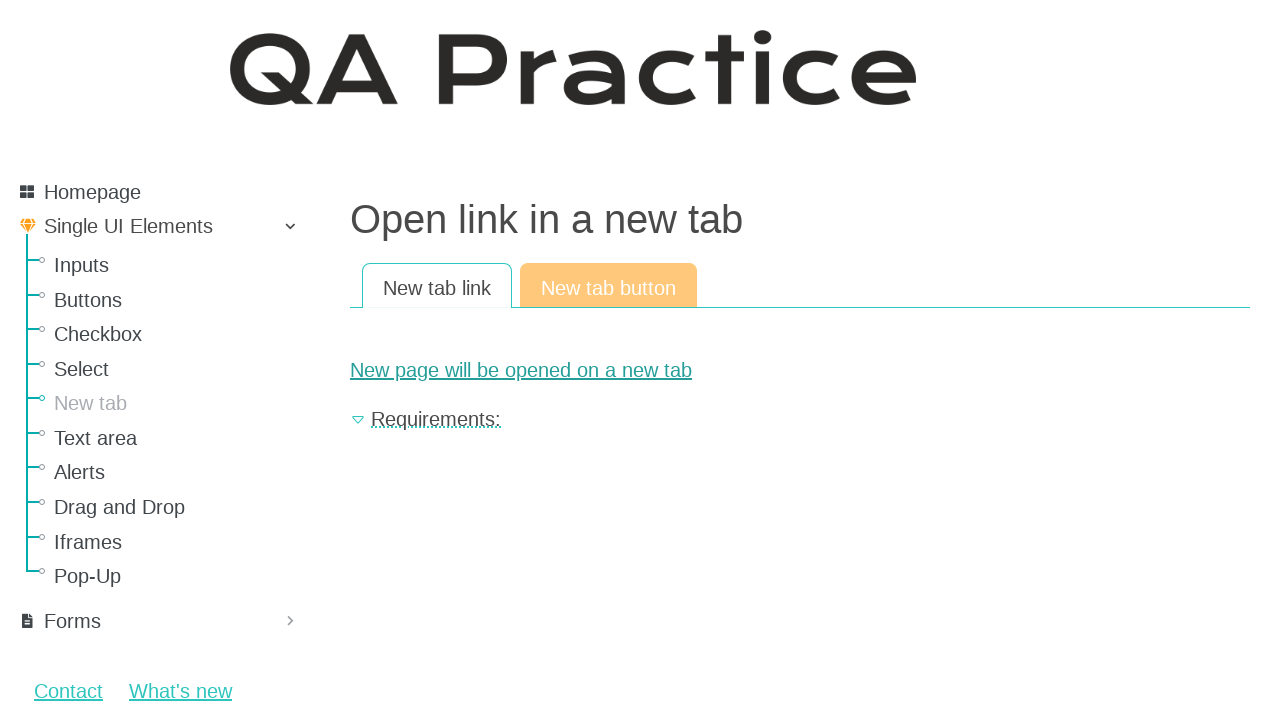

New page loaded and ready
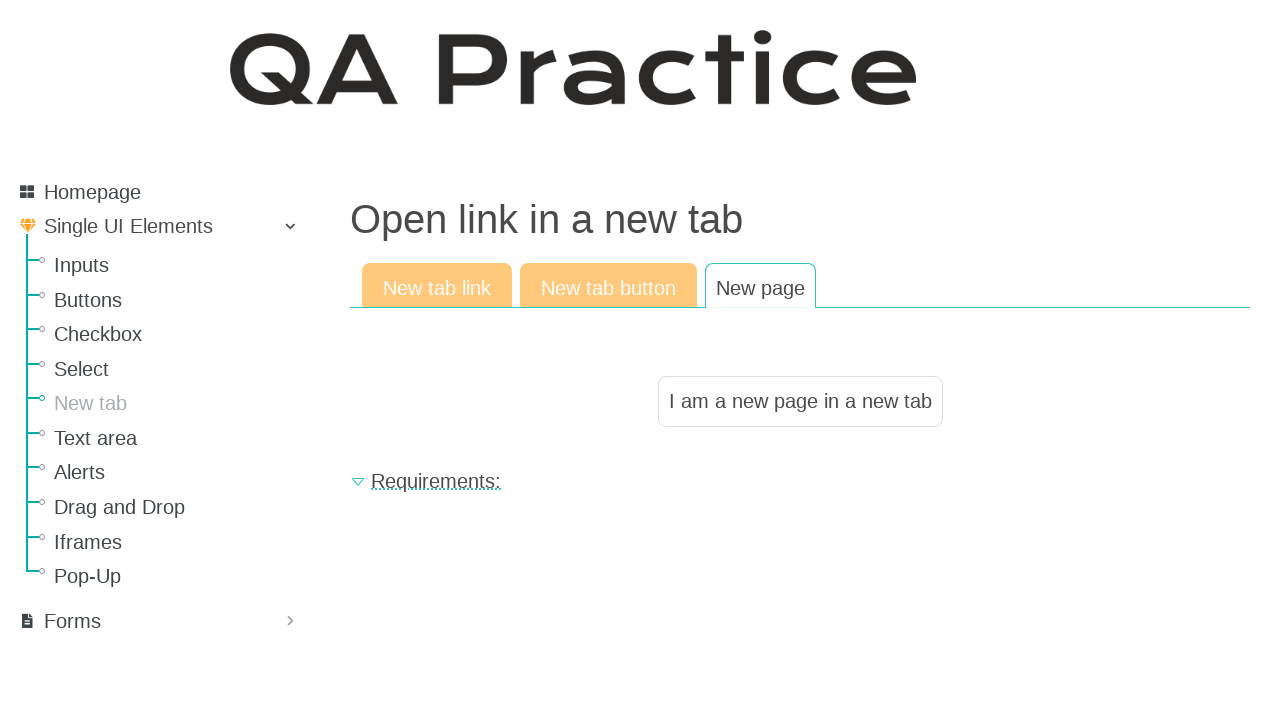

Verified new page URL is correct: https://www.qa-practice.com/elements/new_tab/new_page
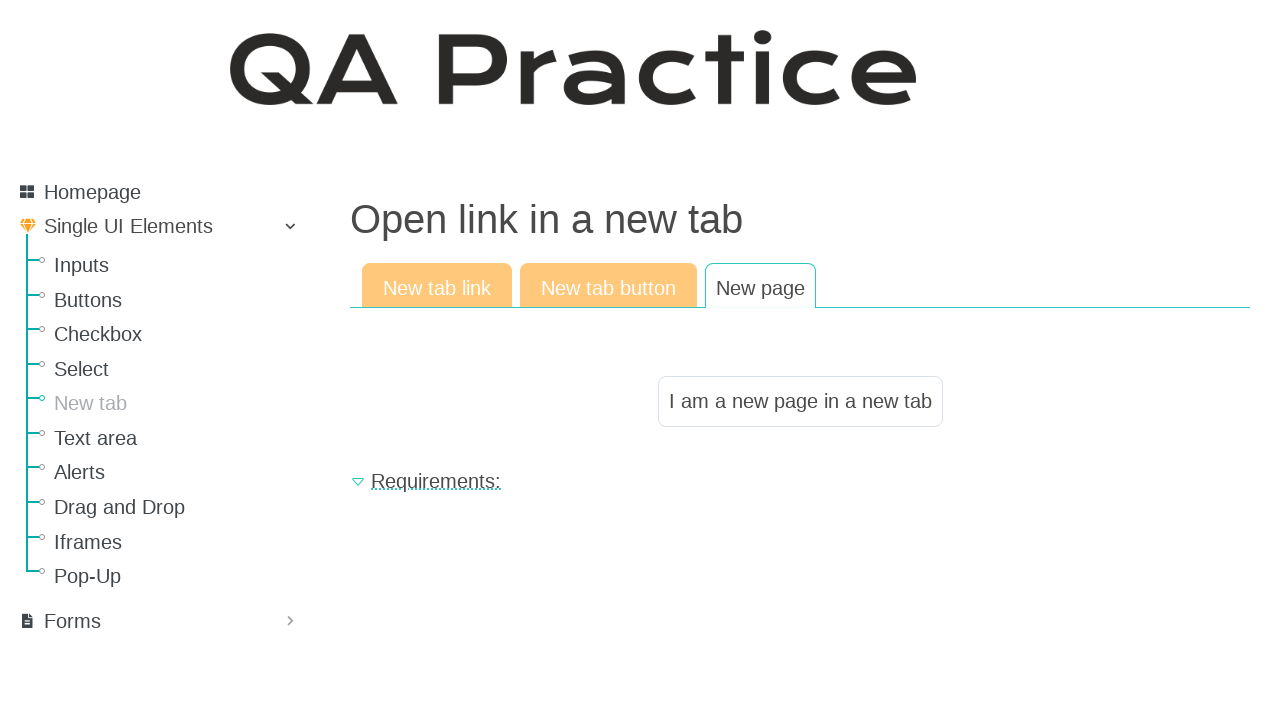

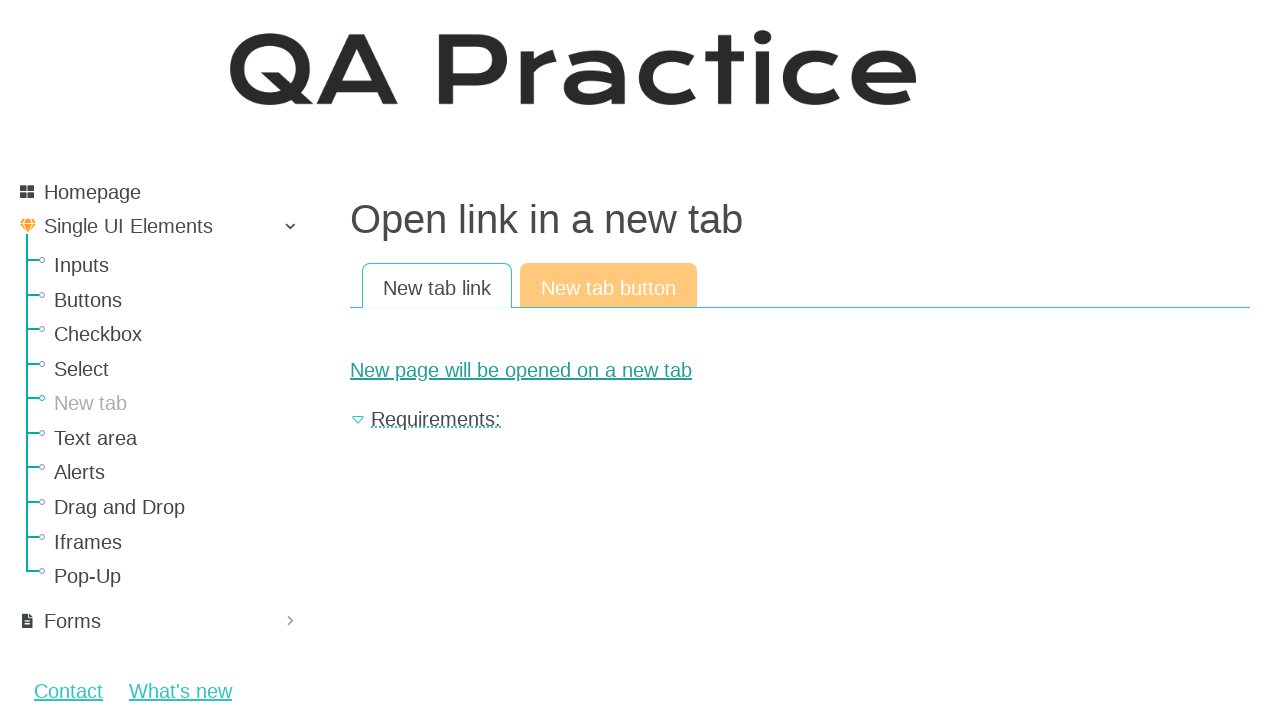